Tests search functionality by selecting a specific section (Transports) from the dropdown and submitting

Starting URL: https://www.ss.lv/lv/search/

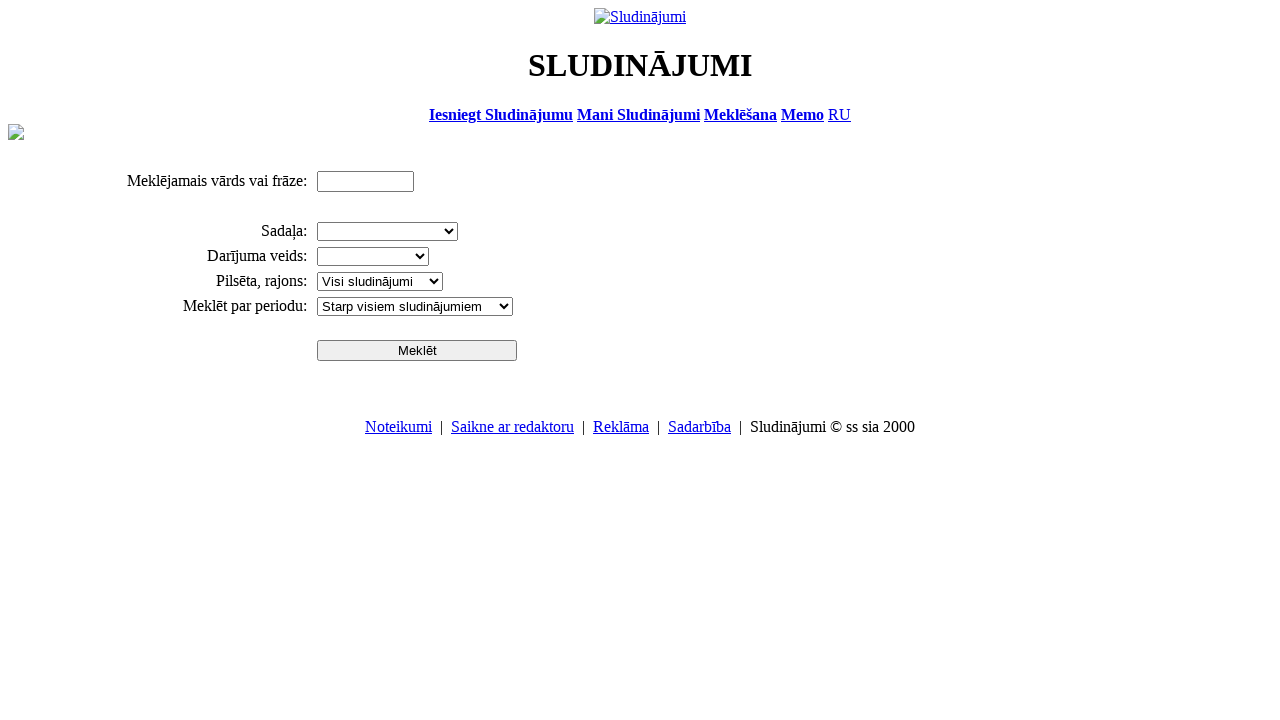

Selected 'Transports' from section dropdown on select[name='cid_0']
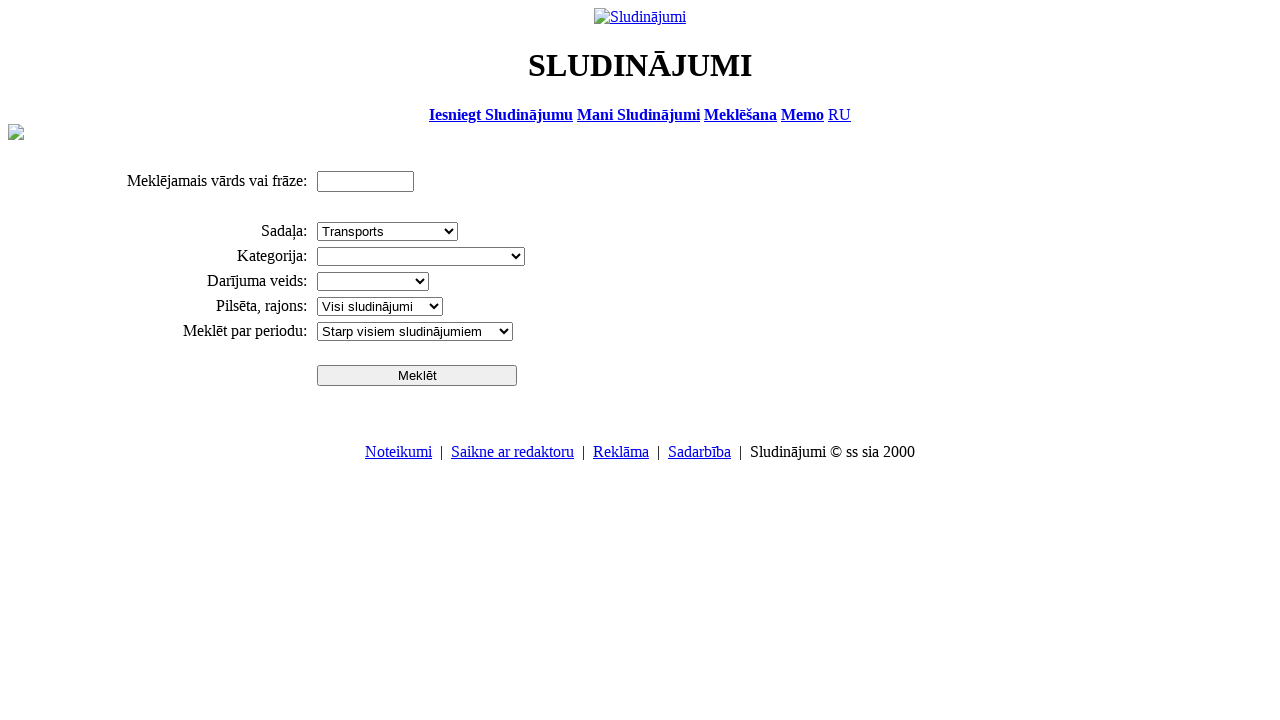

Clicked search button to submit form at (417, 375) on input[name='btn']
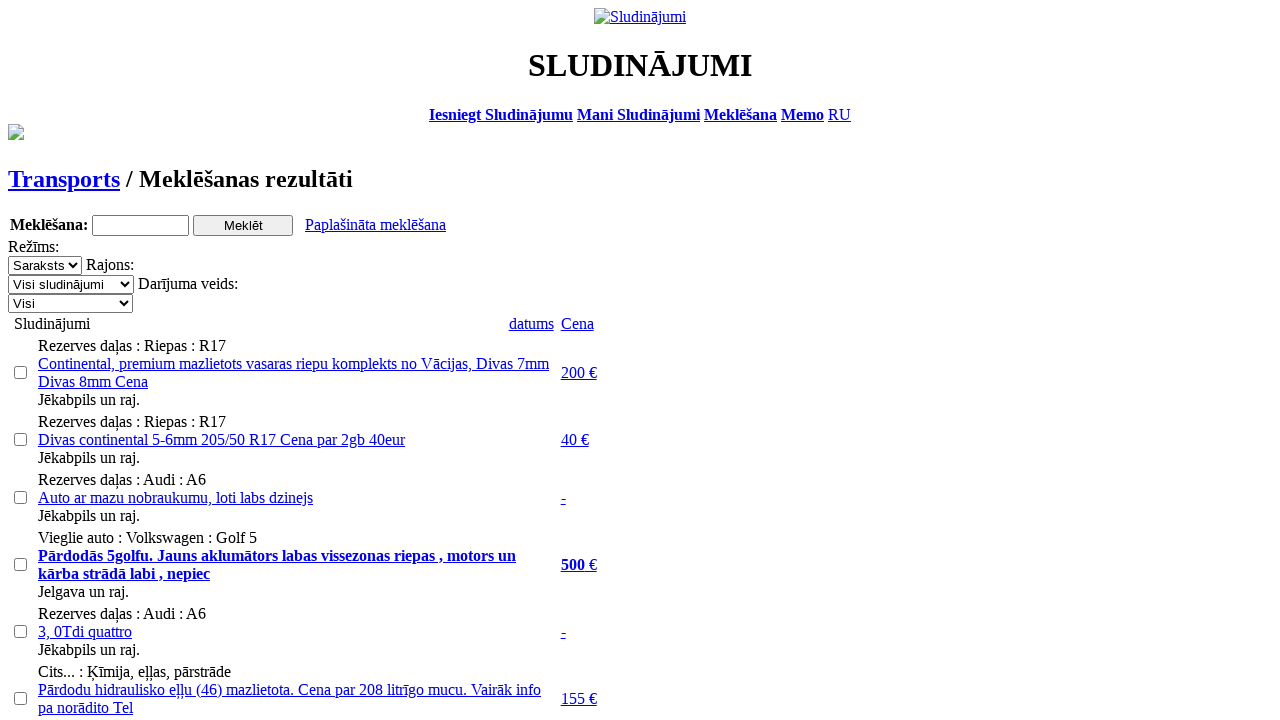

Search results loaded successfully
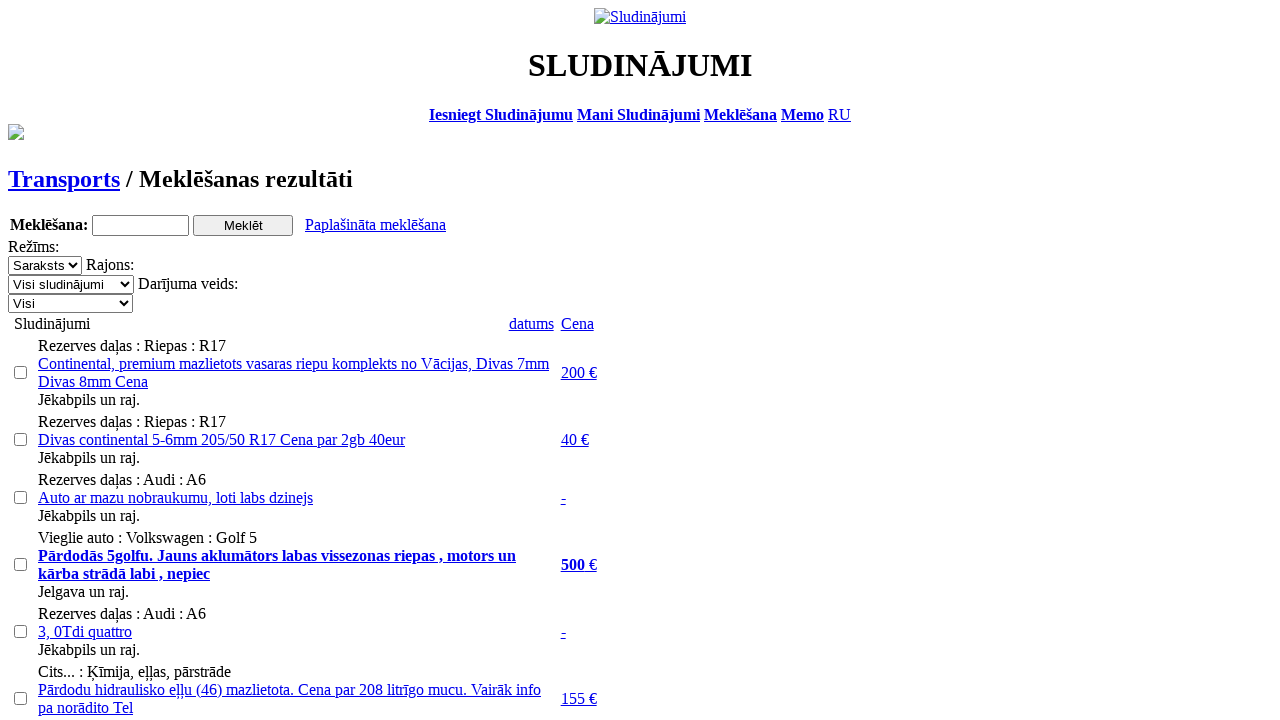

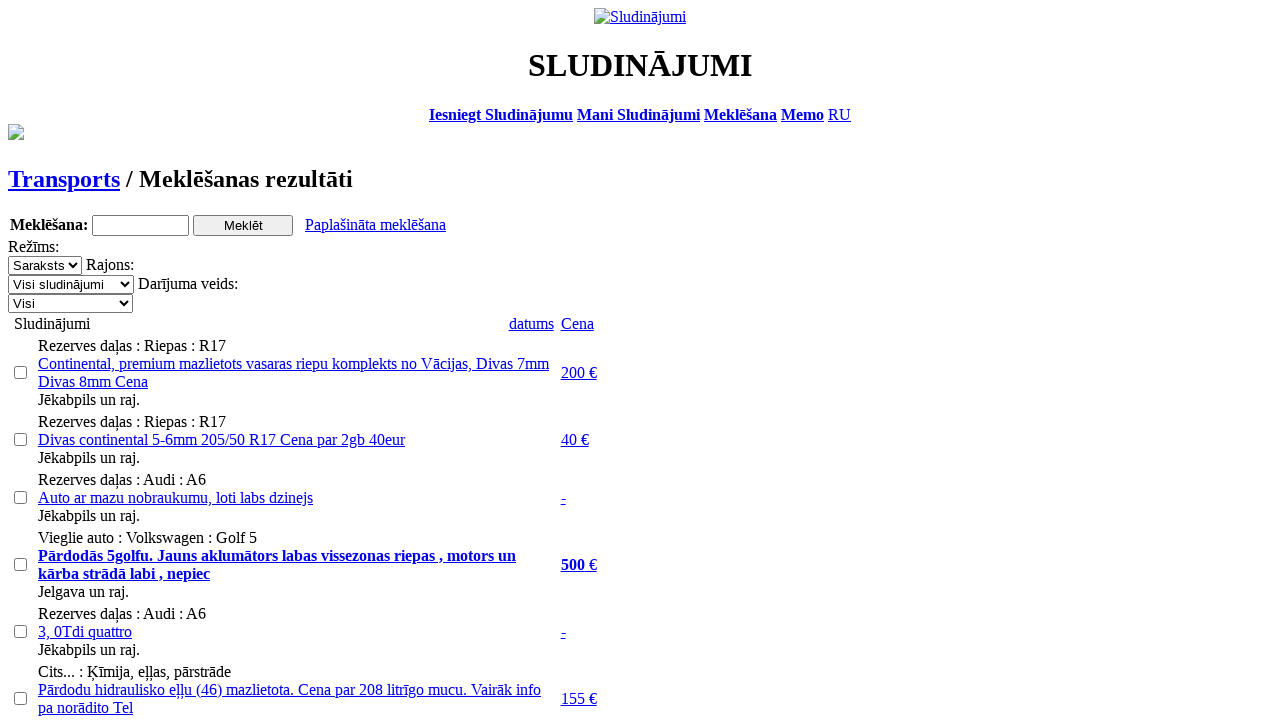